Tests a registration form by filling in first name, last name, and email fields, then submitting the form and verifying the success message is displayed.

Starting URL: http://suninjuly.github.io/registration1.html

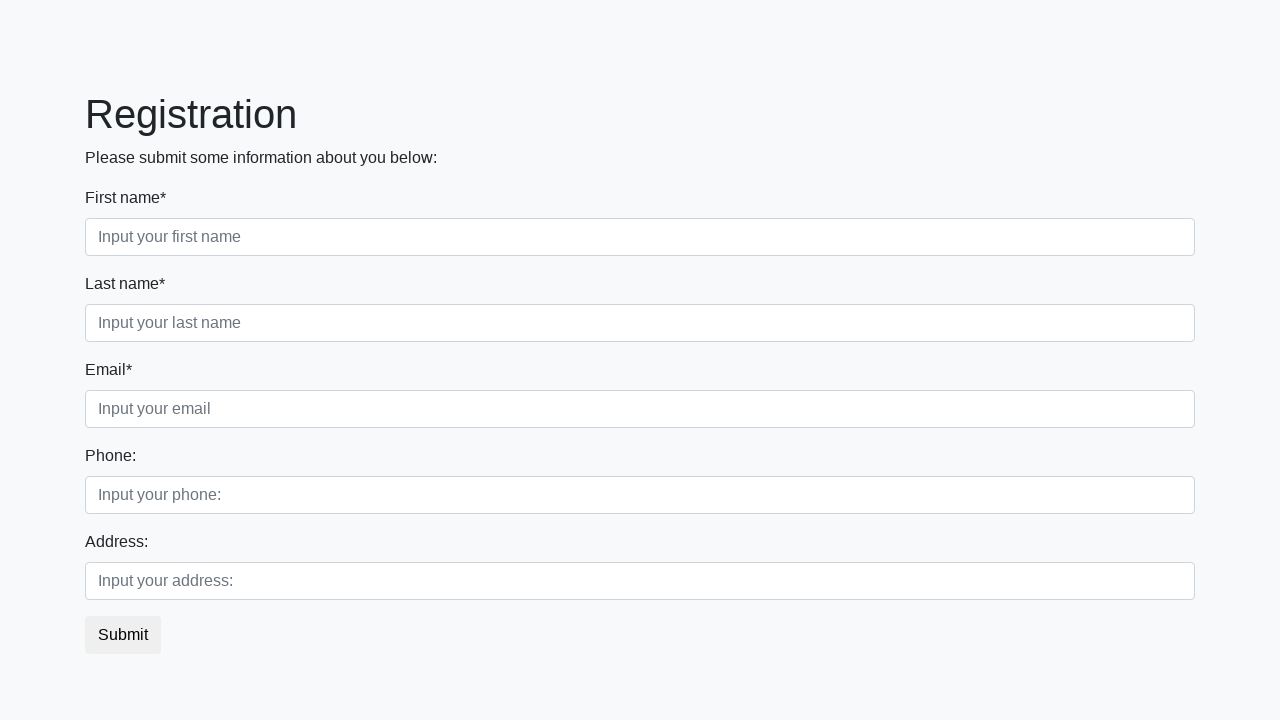

Filled in first name field with 'Ivan' on [placeholder="Input your first name"]
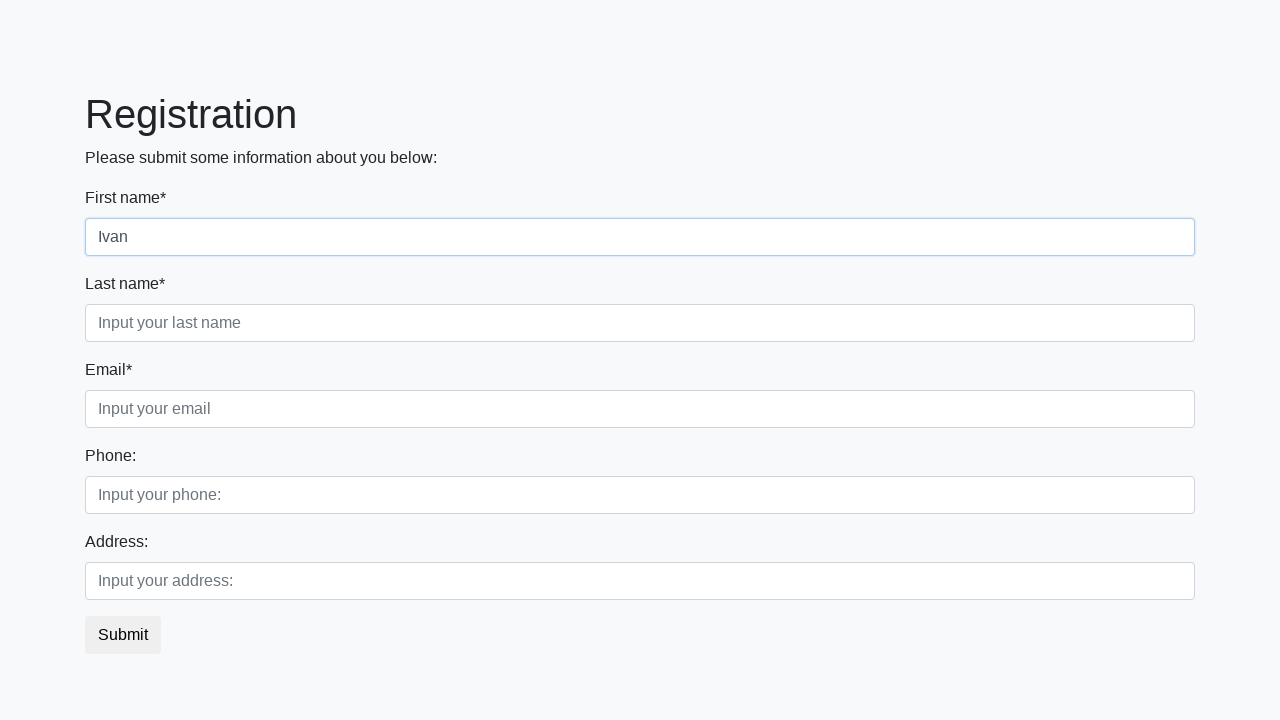

Filled in last name field with 'Petrov' on [placeholder="Input your last name"]
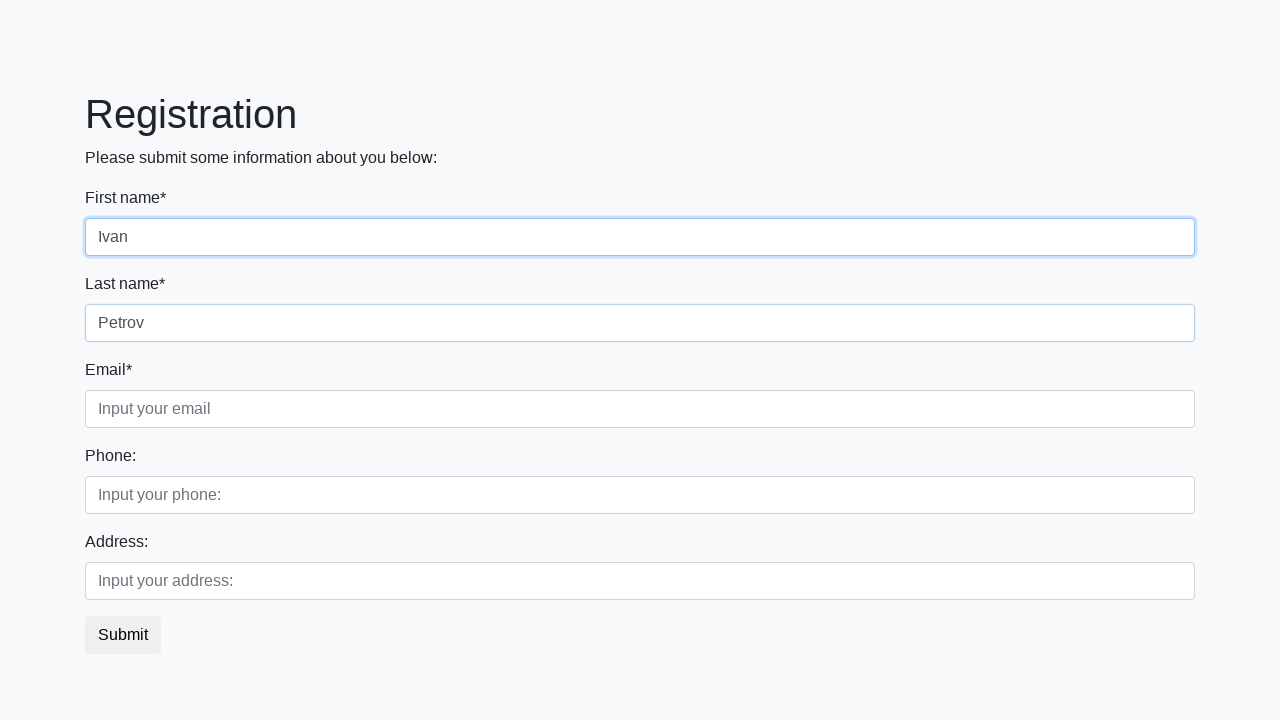

Filled in email field with 'petrov@email.com' on [placeholder="Input your email"]
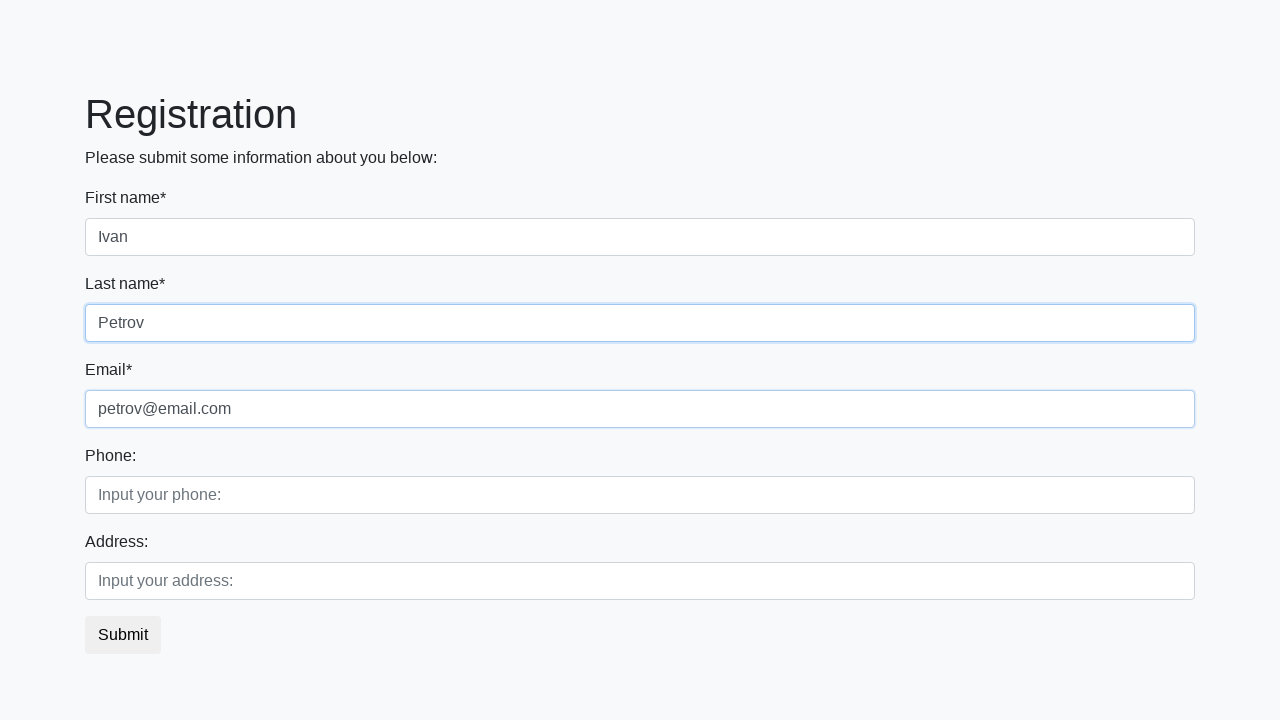

Clicked the submit button at (123, 635) on button.btn
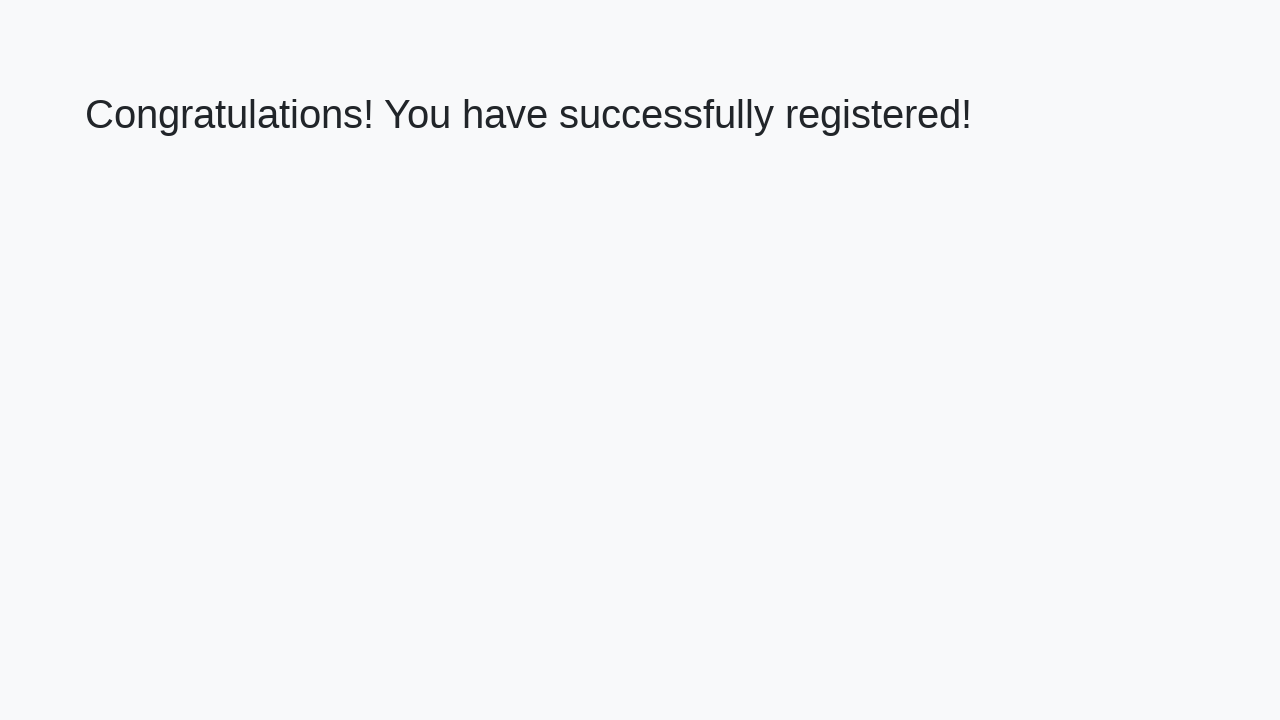

Success message heading loaded
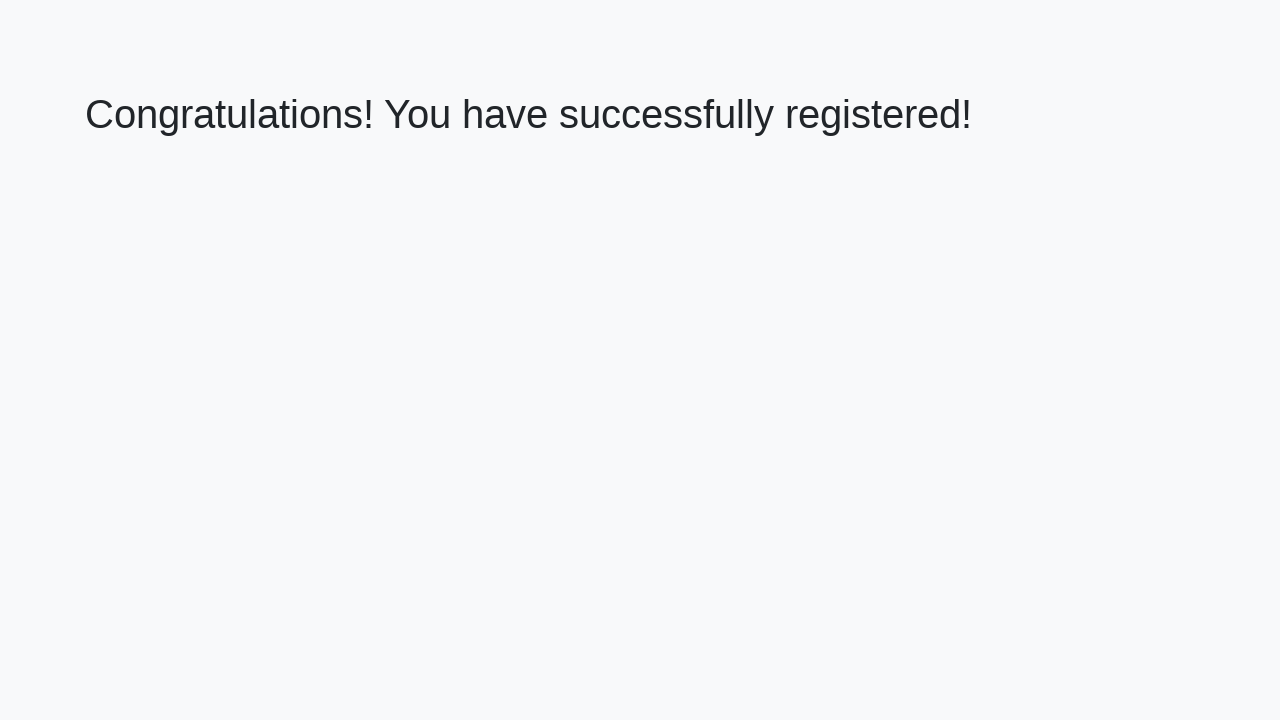

Retrieved success message text
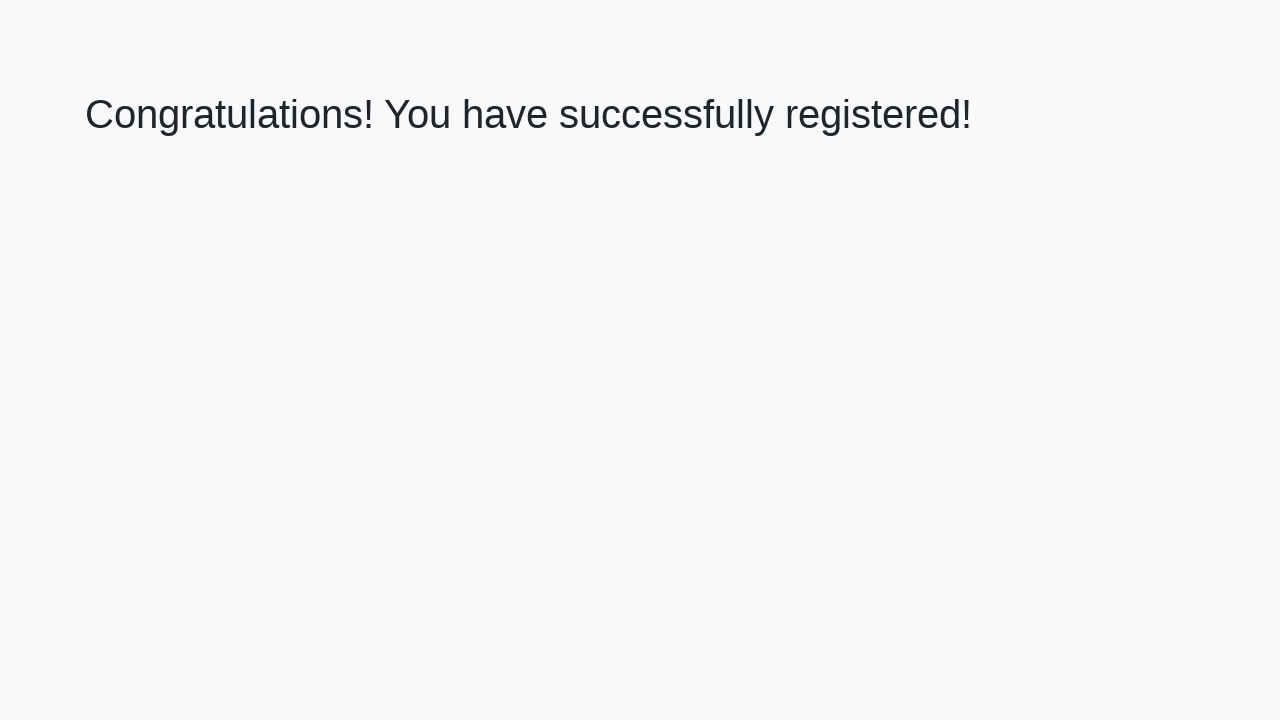

Verified success message matches expected text
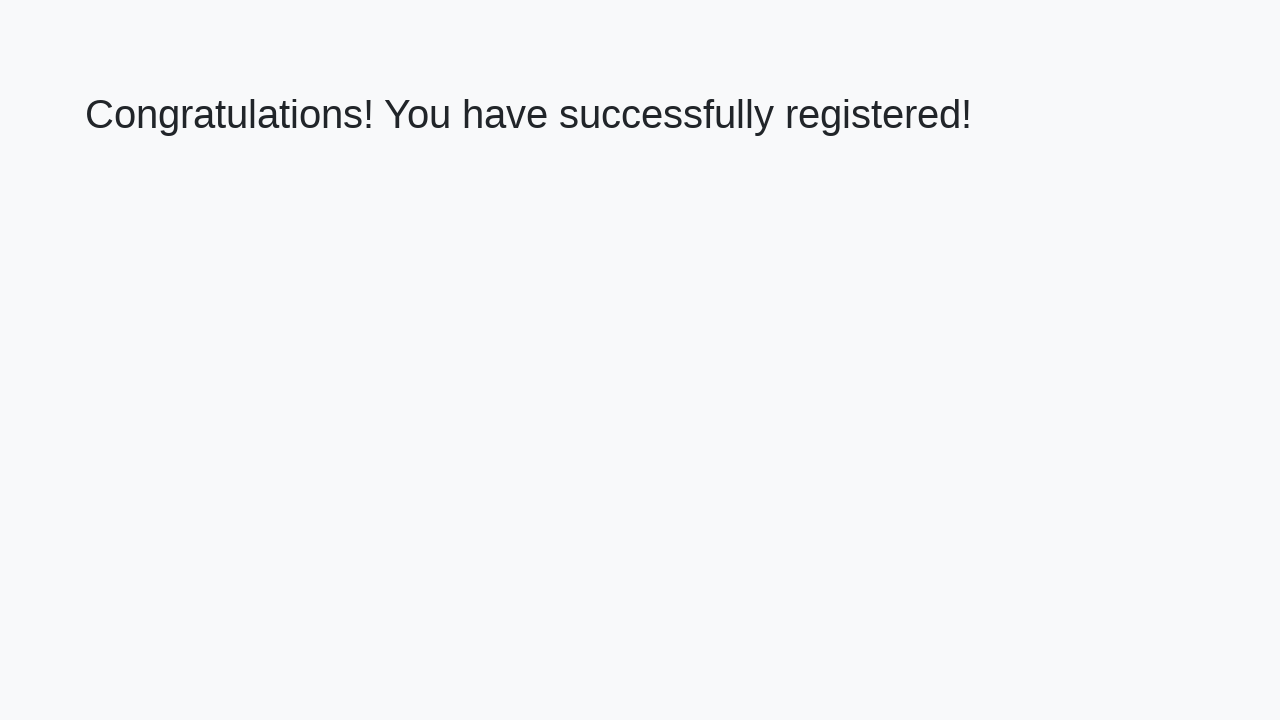

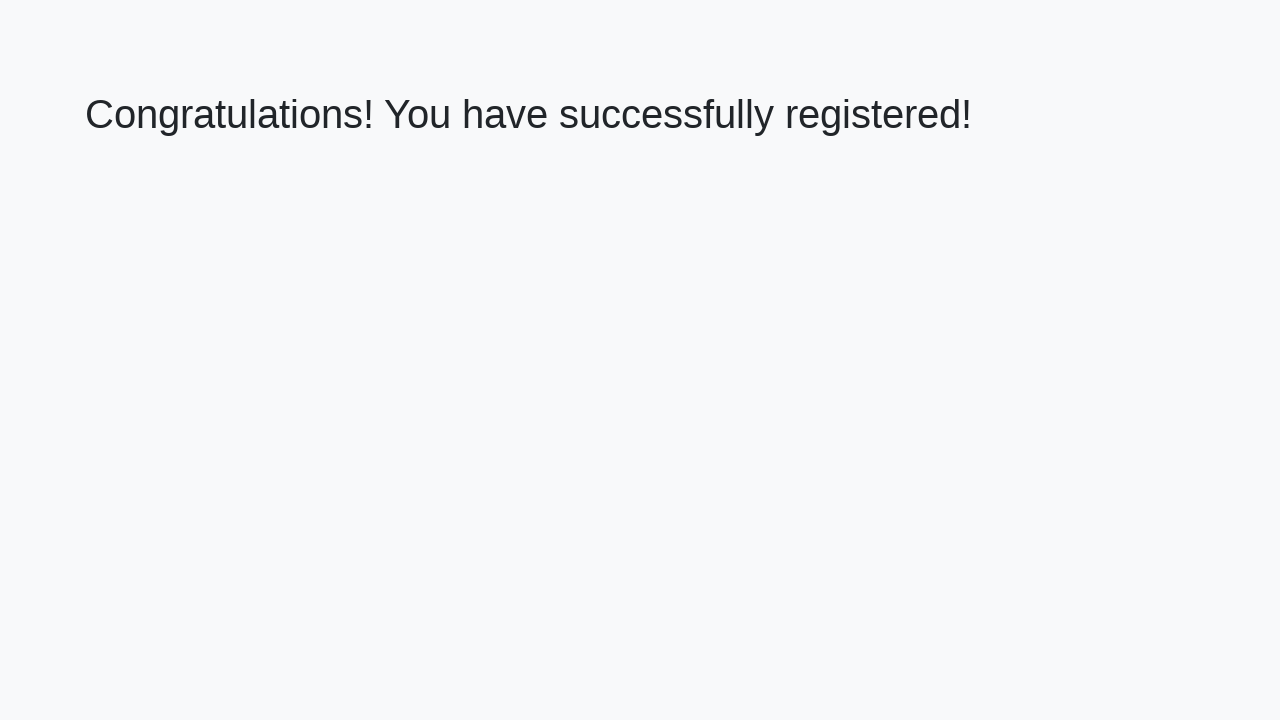